Tests the NiceHash profitability calculator by clicking through different time range filters (1D, 1W, 1M) and verifying that profitability values are displayed for each selection.

Starting URL: https://www.nicehash.com/profitability-calculator/nvidia-gtx-1650-super

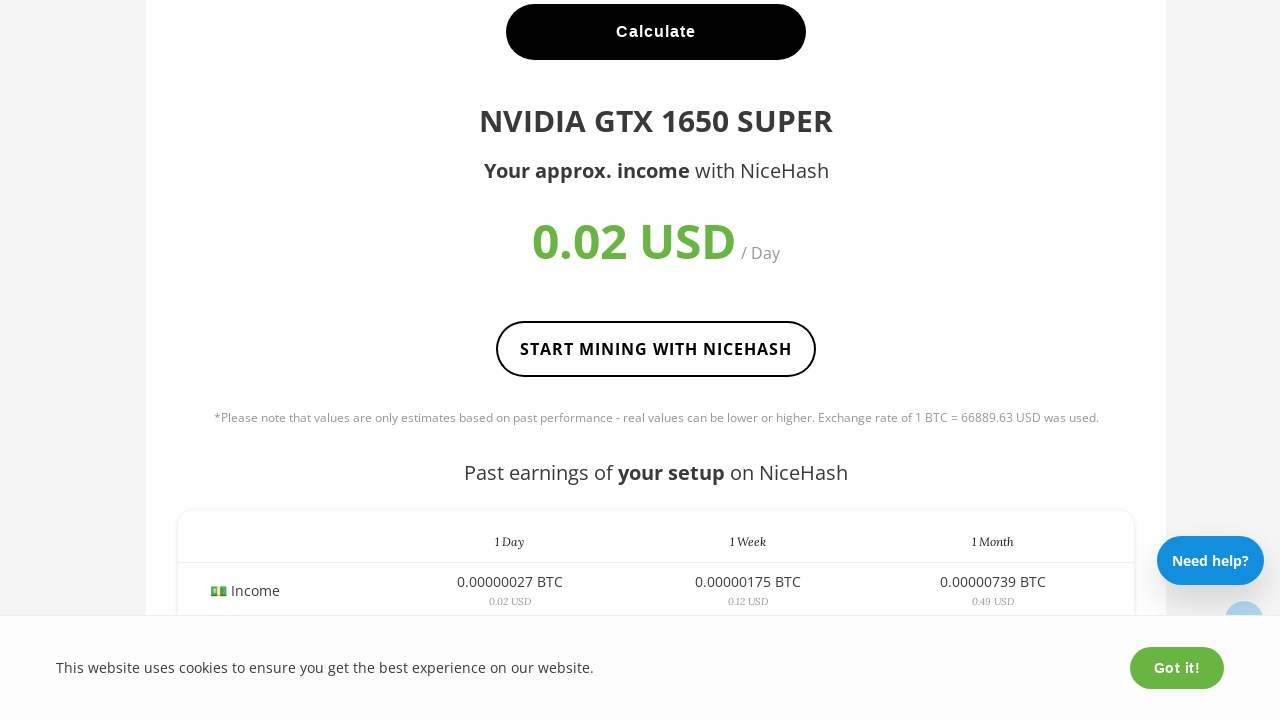

Waited for page to reach networkidle load state
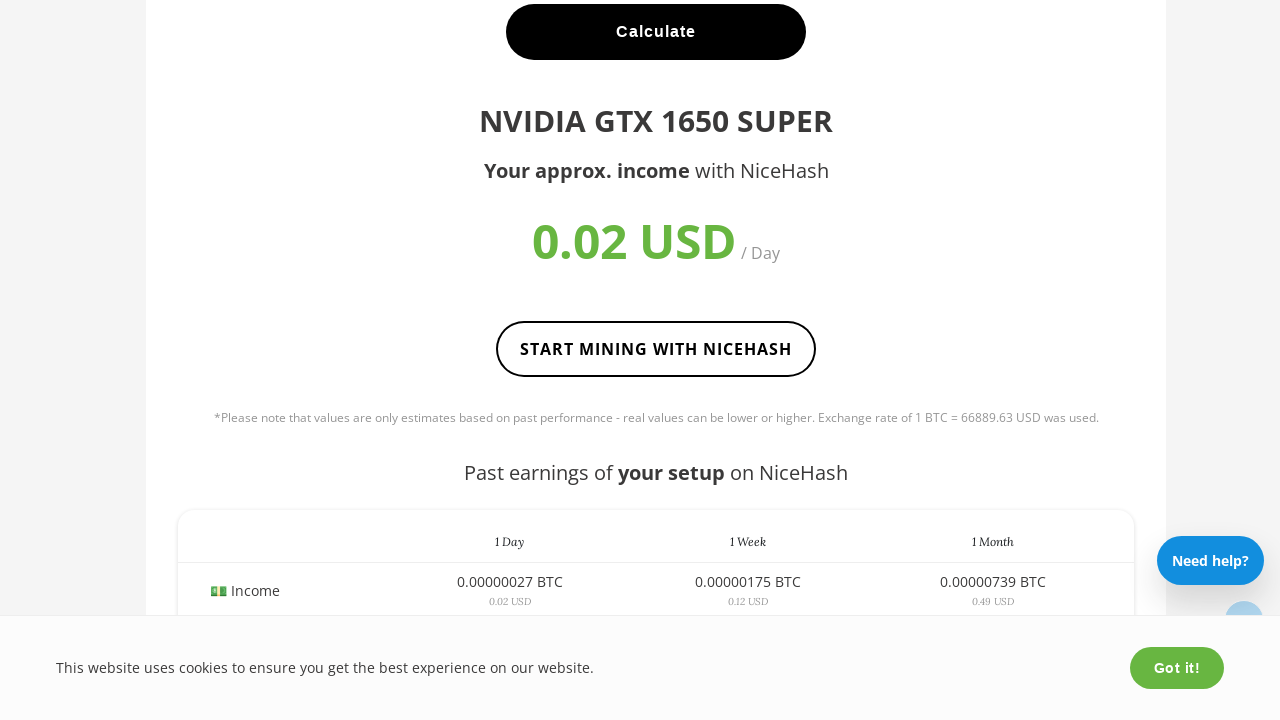

Filter buttons loaded on the page
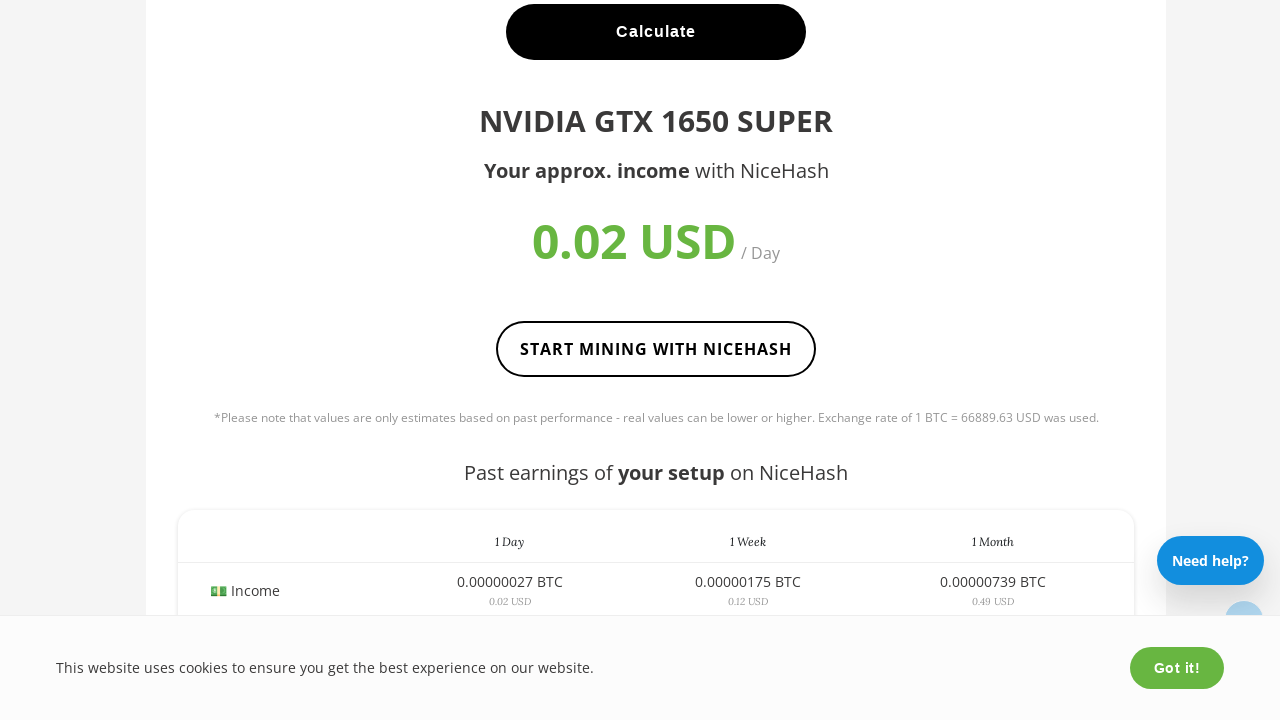

Clicked 1D time range filter button at (1024, 361) on .filter:has-text('1D')
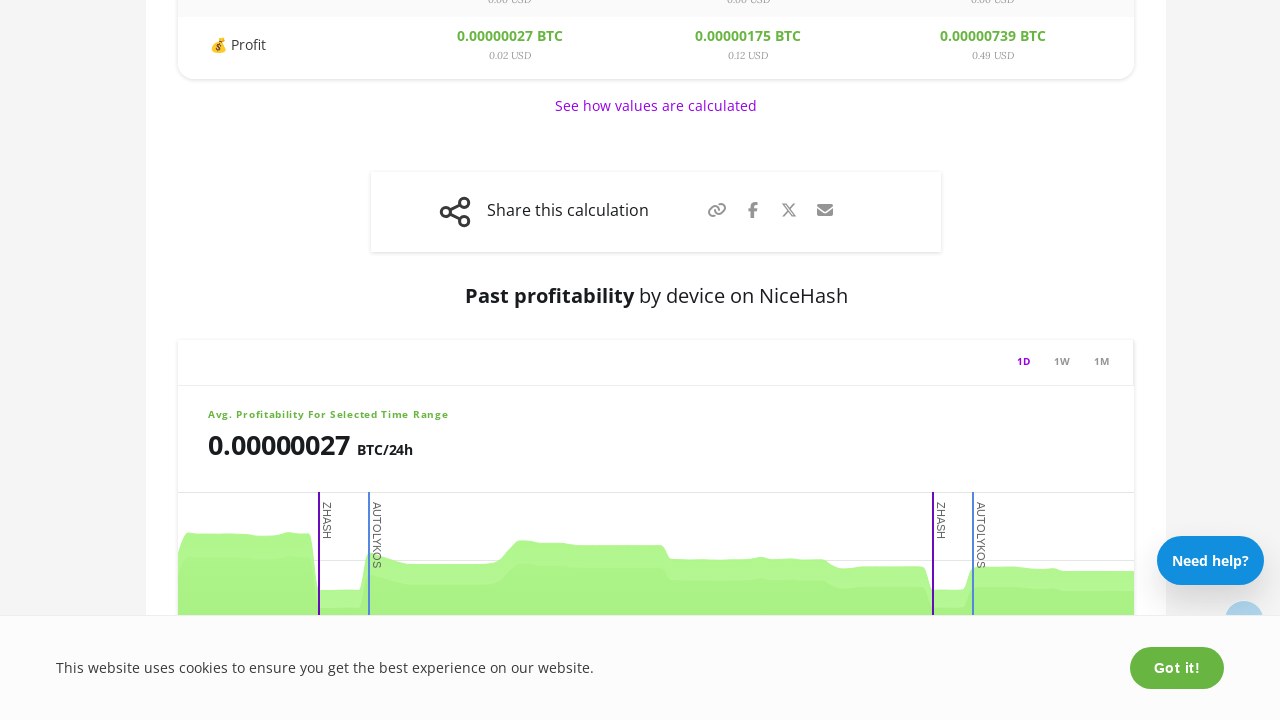

Profitability value loaded for 1D time range
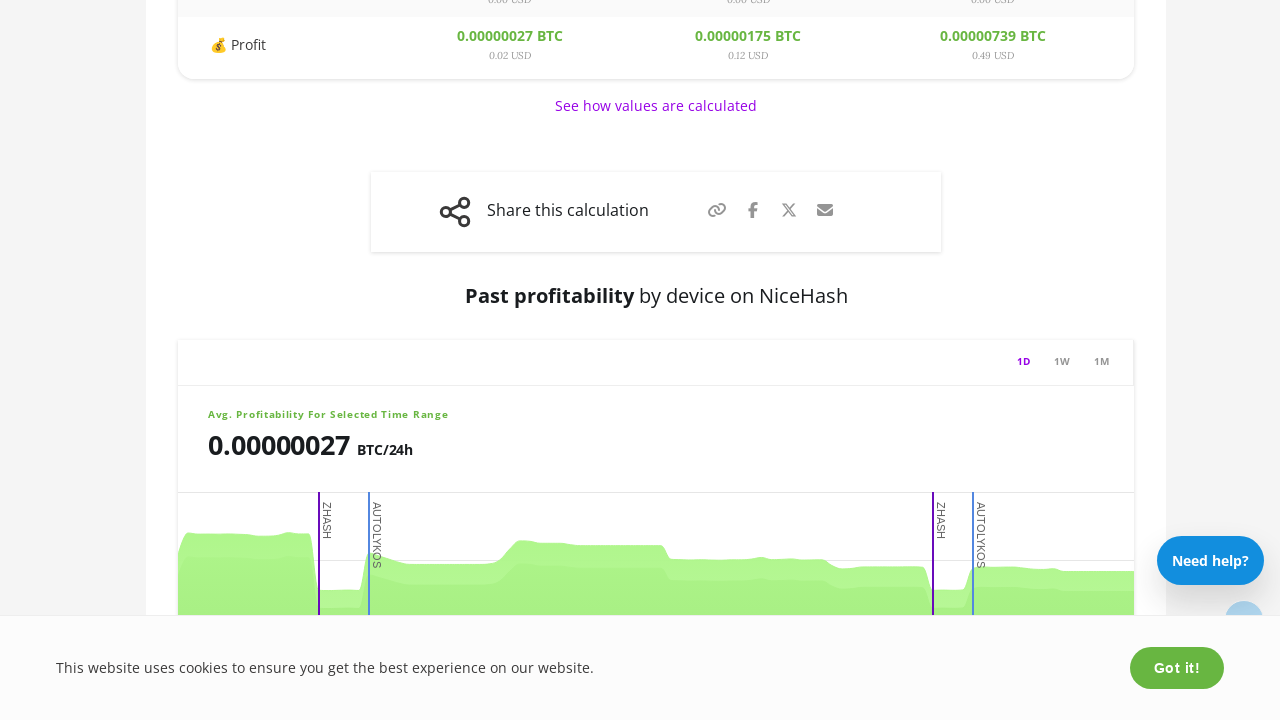

Clicked 1W time range filter button at (1062, 361) on .filter:has-text('1W')
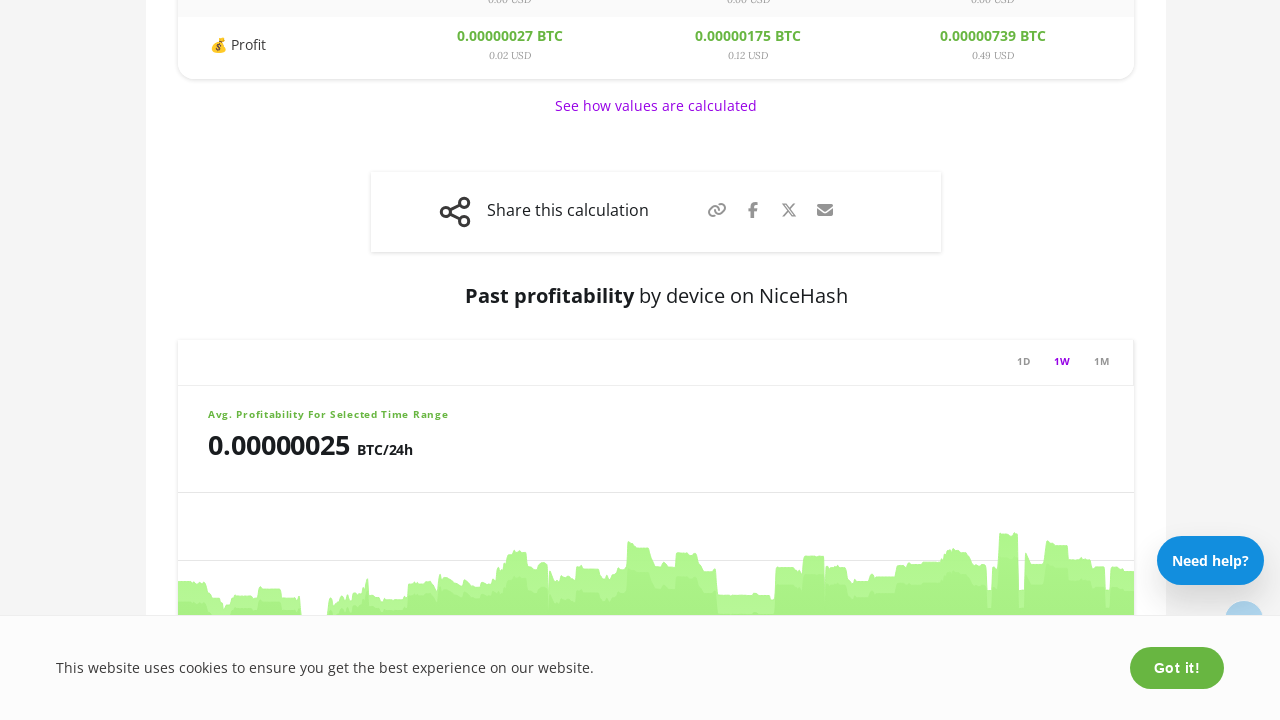

Profitability value loaded for 1W time range
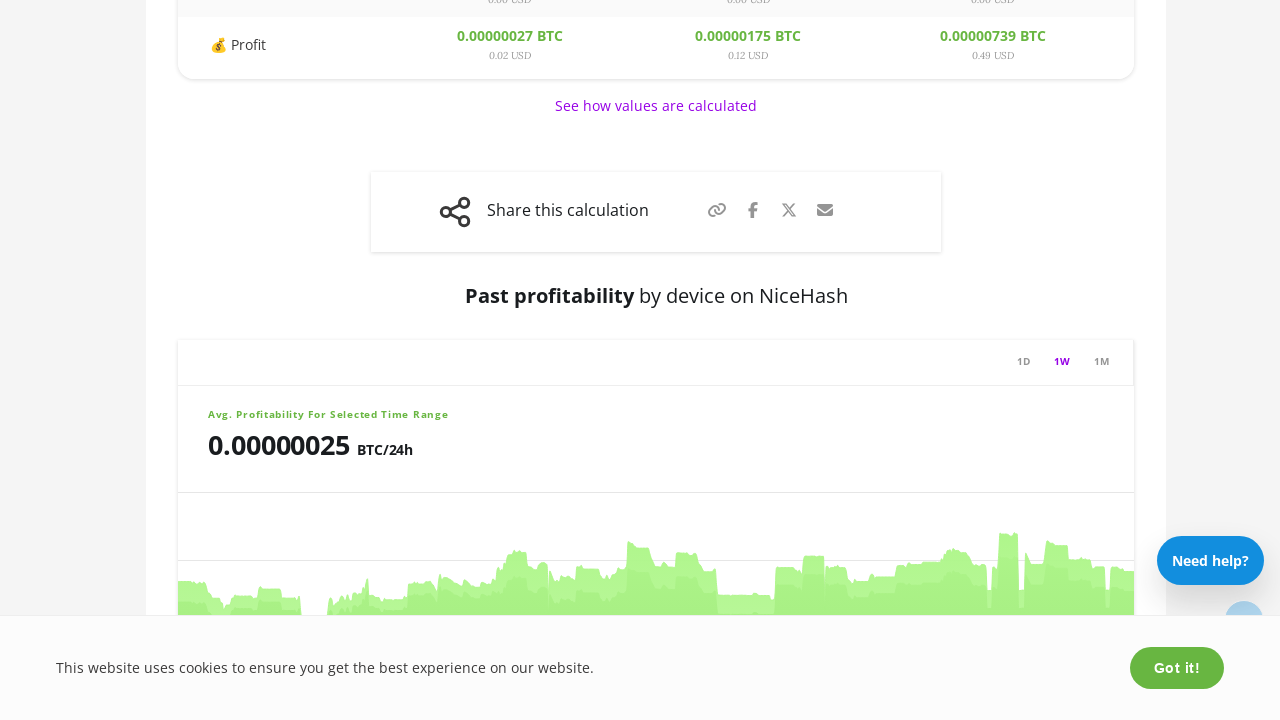

Clicked 1M time range filter button at (1102, 361) on .filter:has-text('1M')
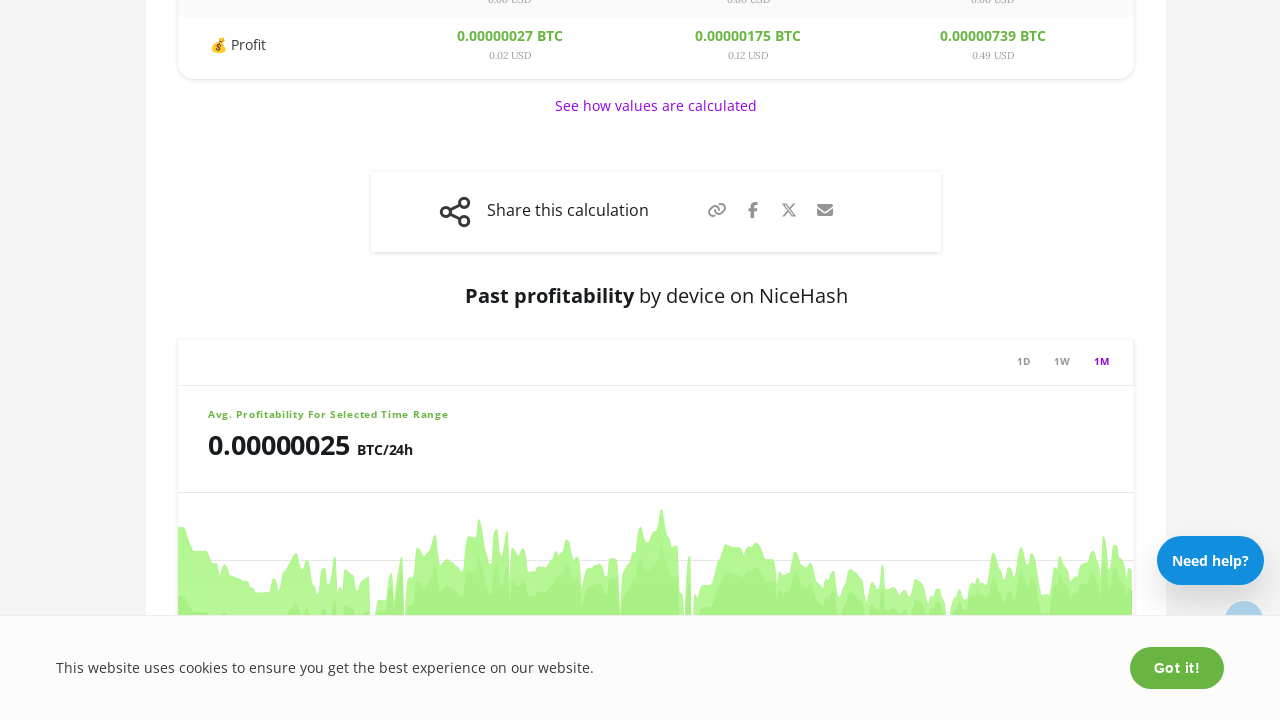

Profitability value loaded for 1M time range
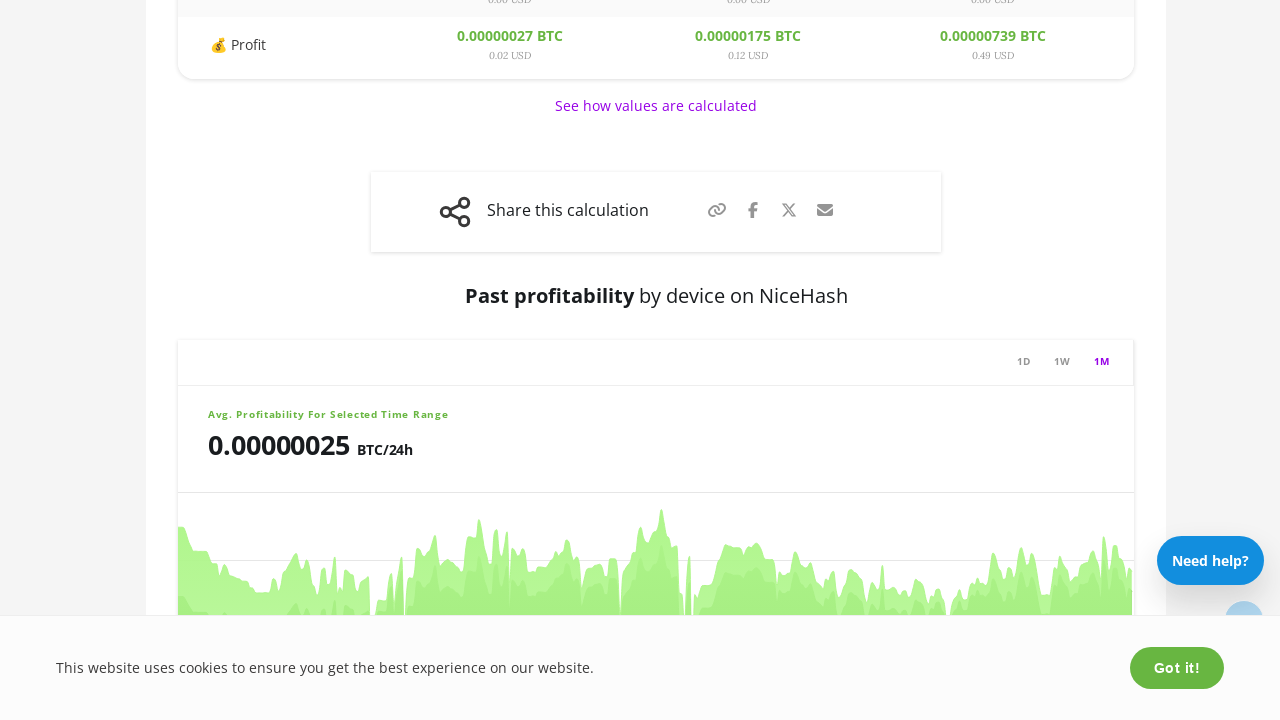

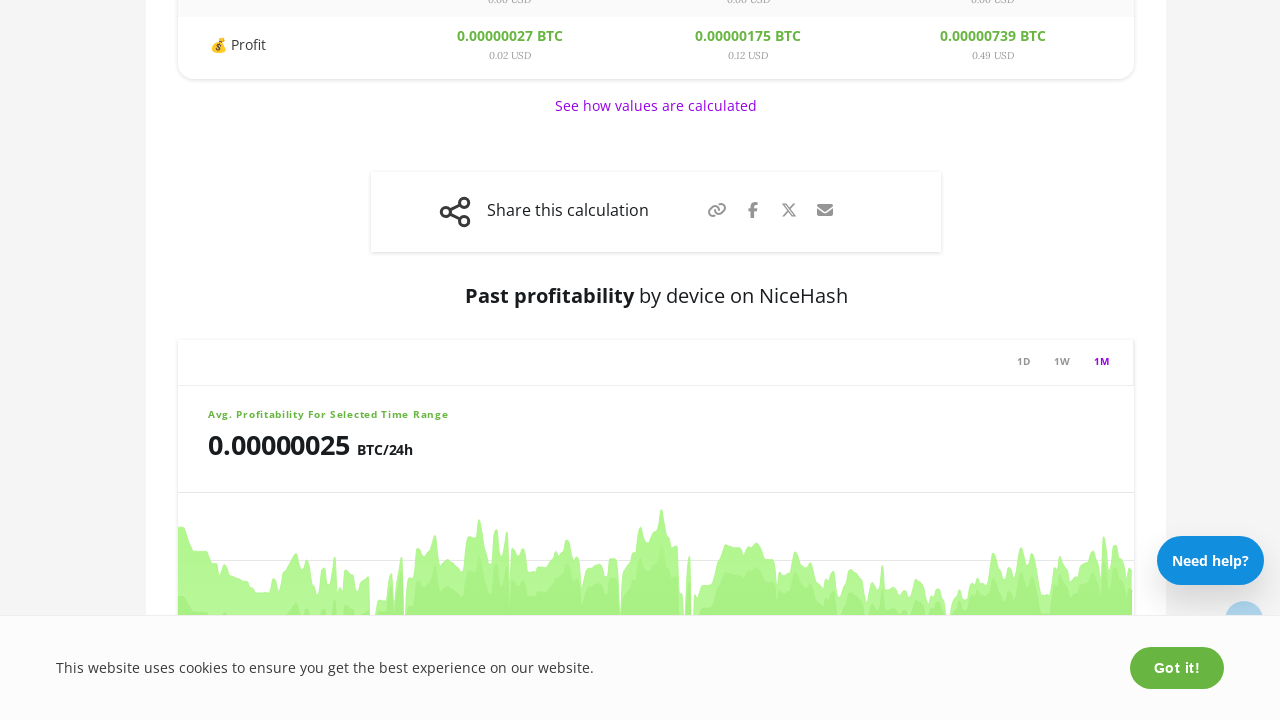